Tests slider functionality by dragging the slider handle horizontally

Starting URL: http://jqueryui.com/slider/

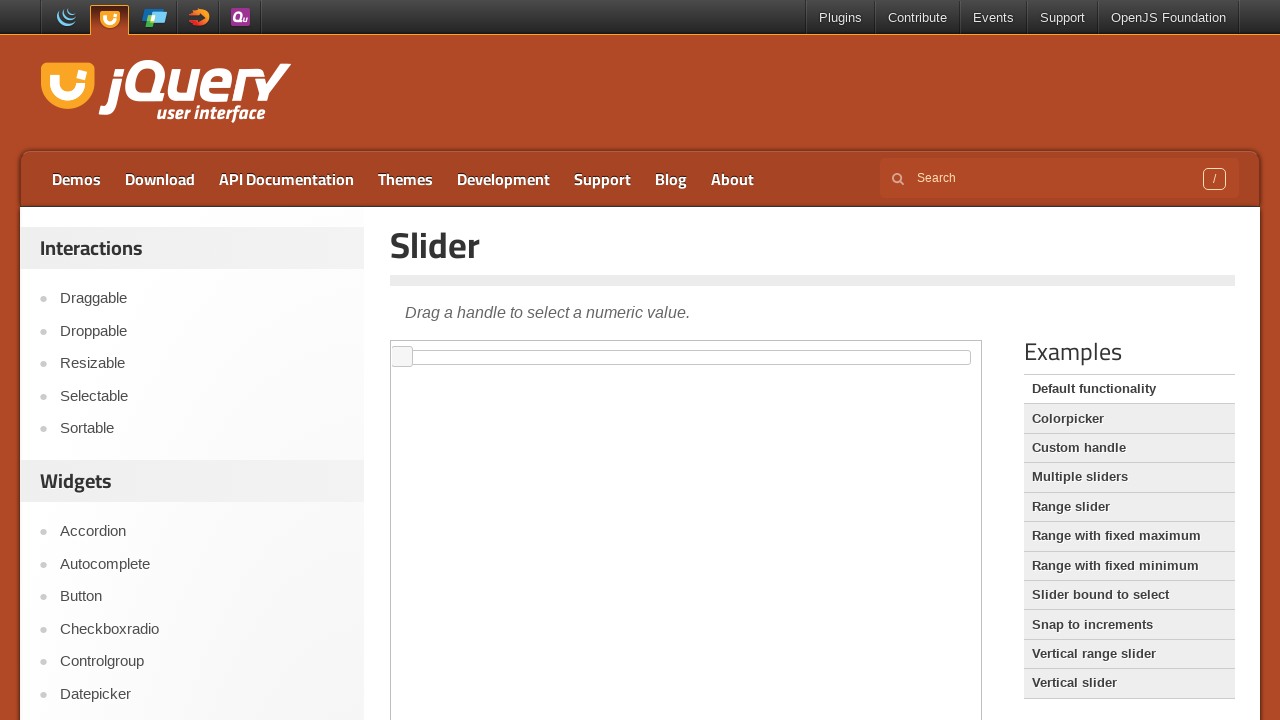

Selected first iframe
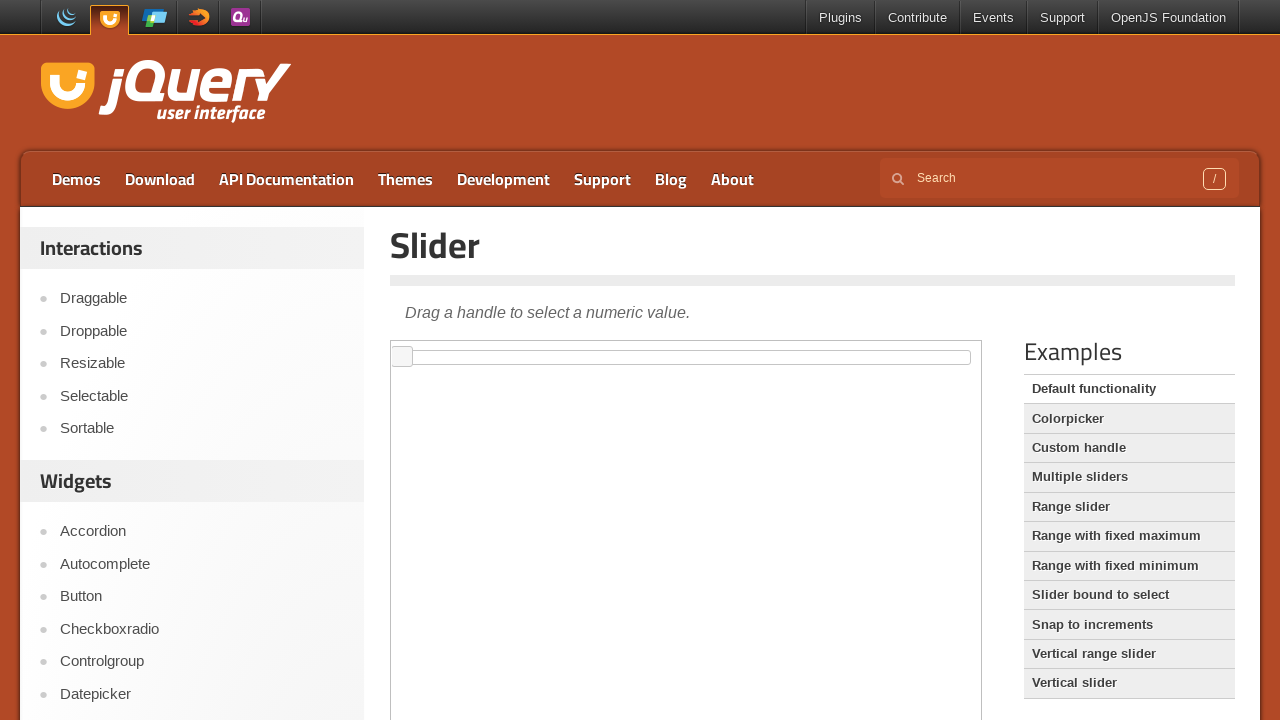

Located slider handle element
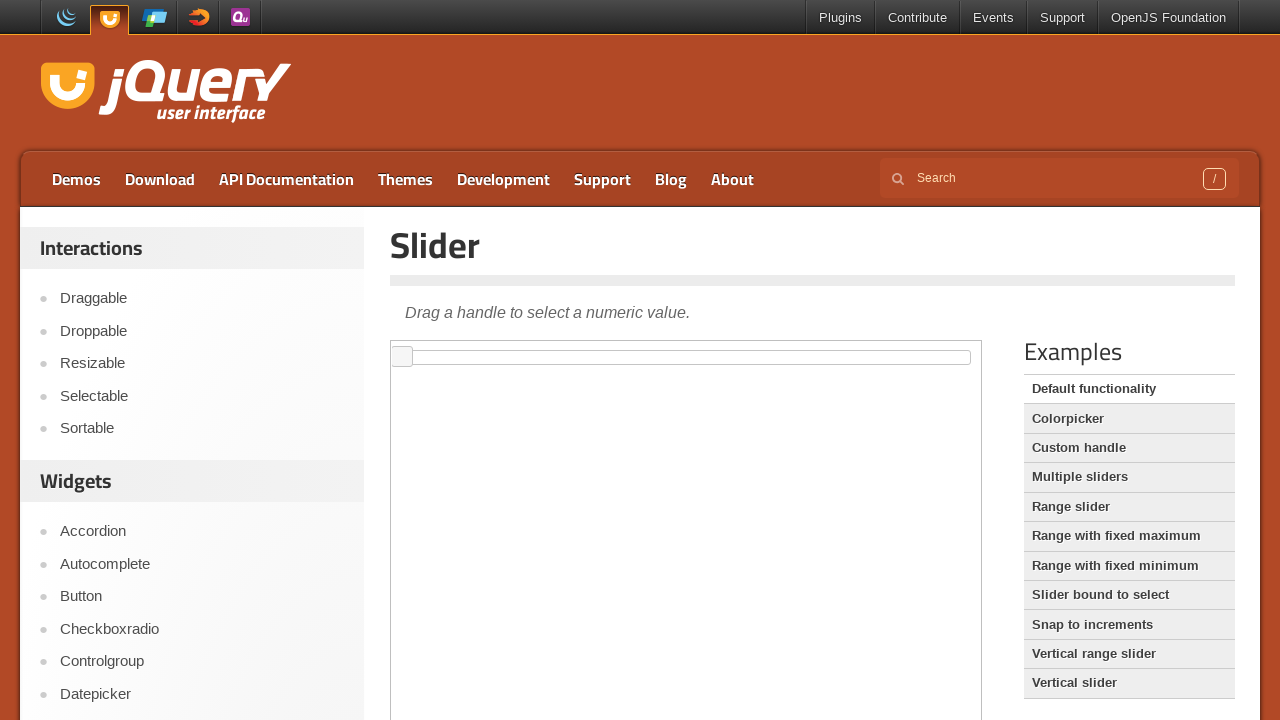

Retrieved slider handle bounding box
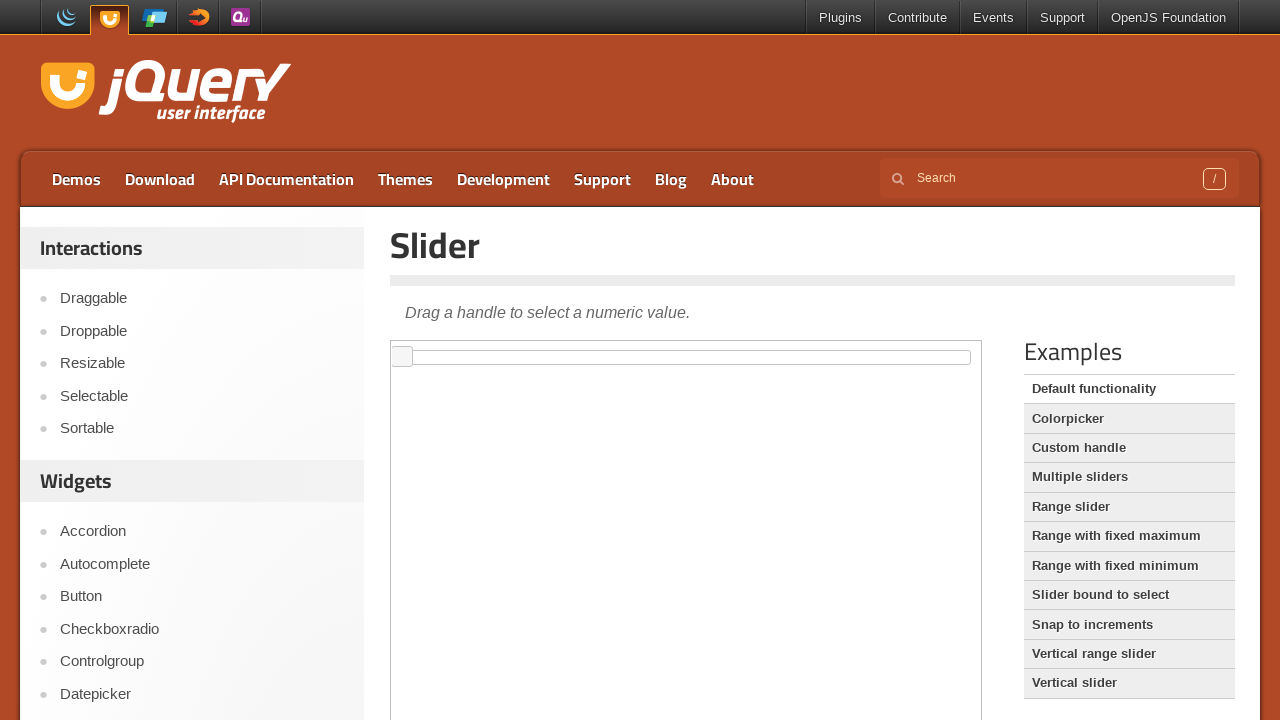

Moved mouse to slider handle center position at (402, 357)
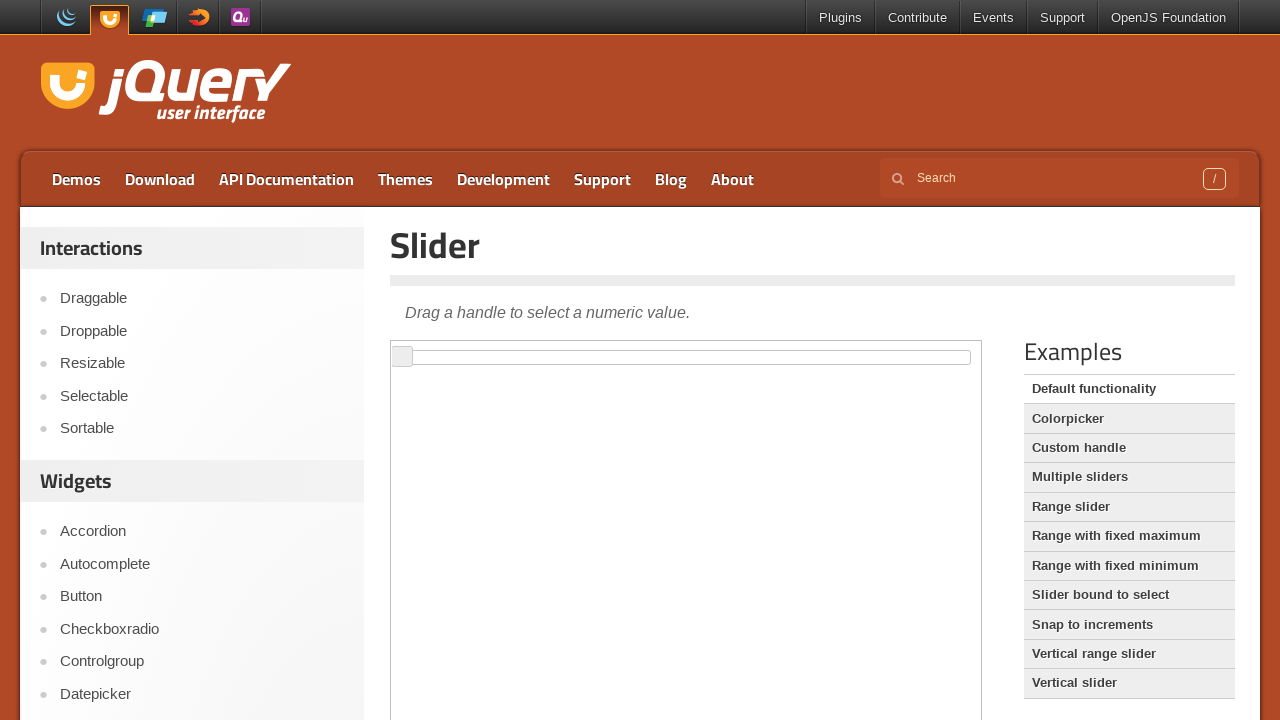

Pressed mouse button down on slider handle at (402, 357)
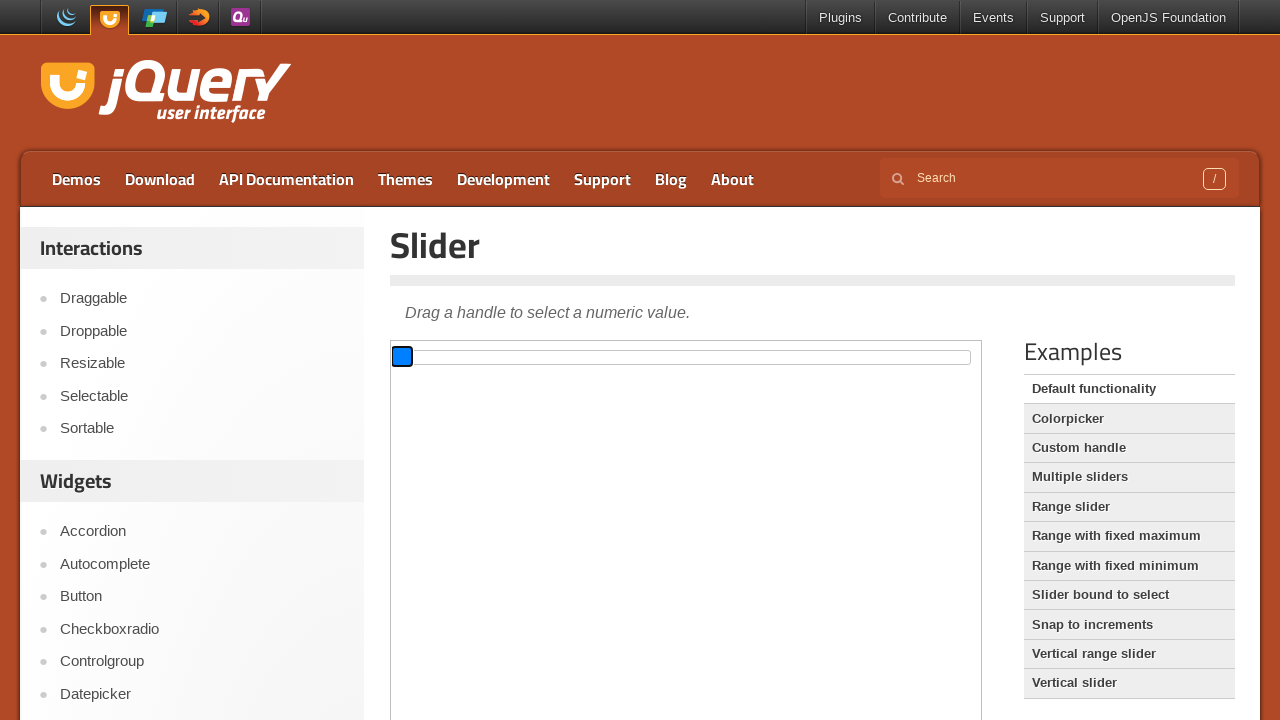

Dragged slider handle 200 pixels to the right at (602, 357)
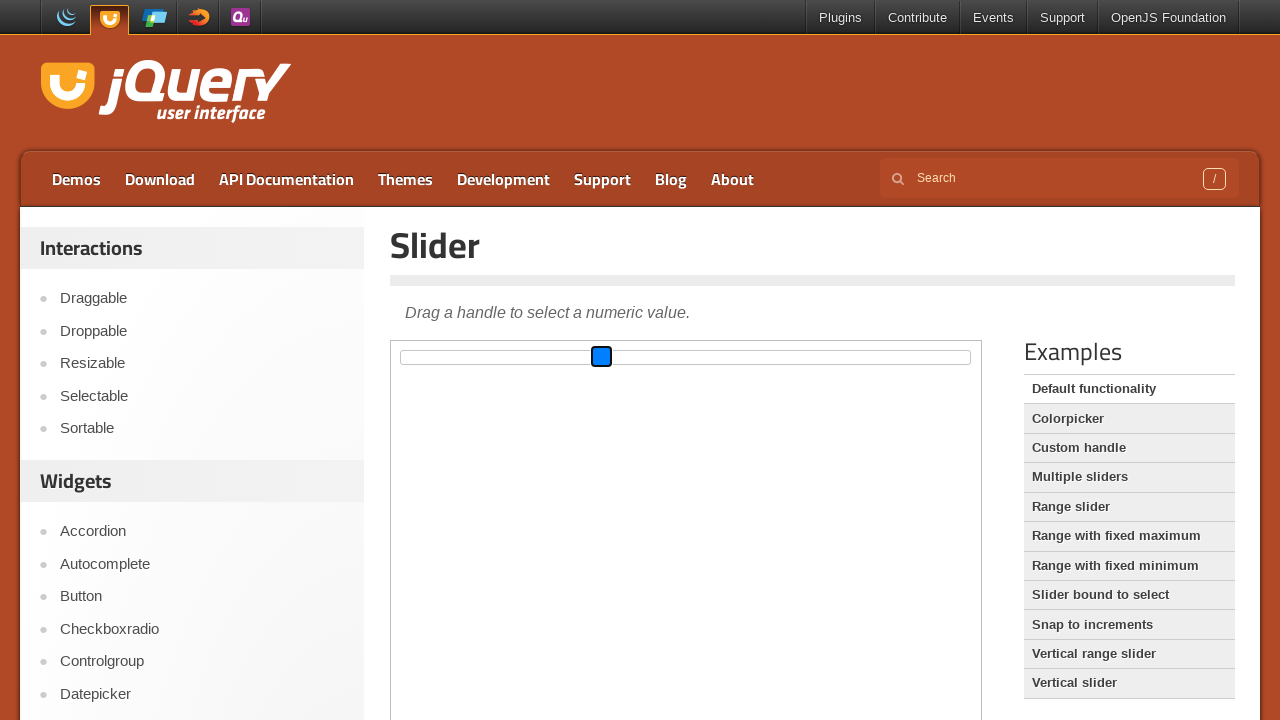

Released mouse button to complete slider drag at (602, 357)
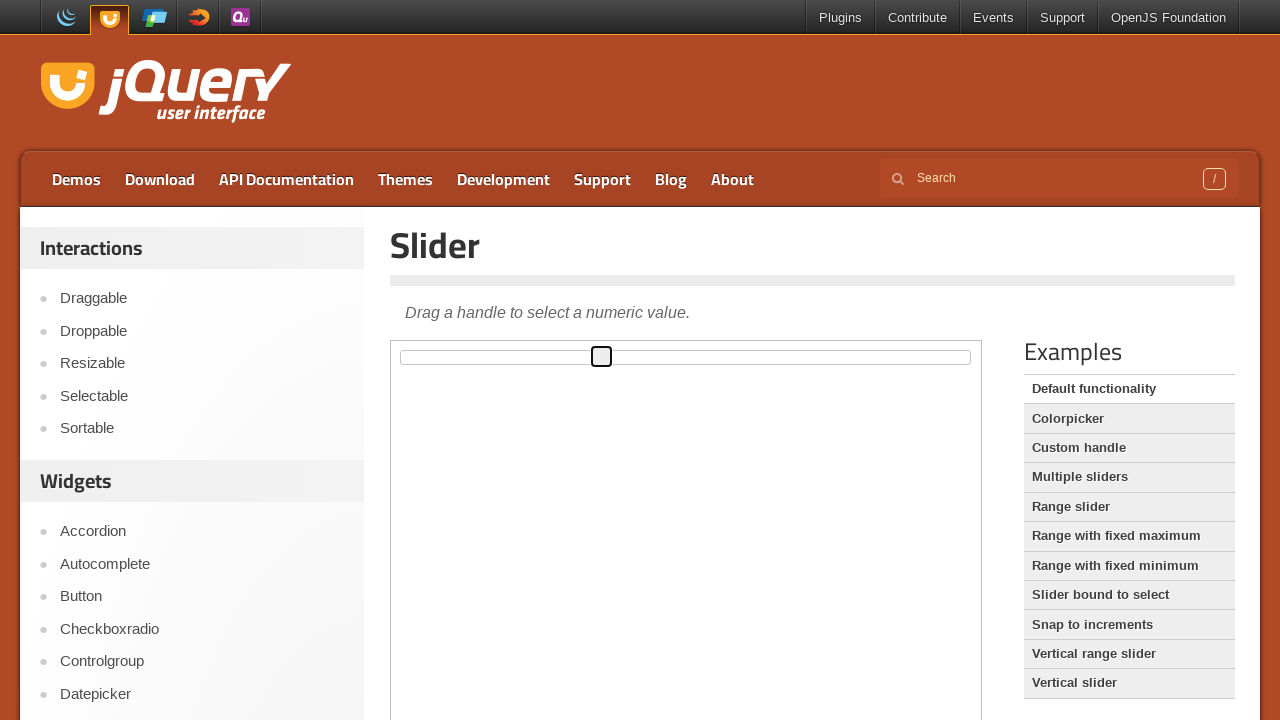

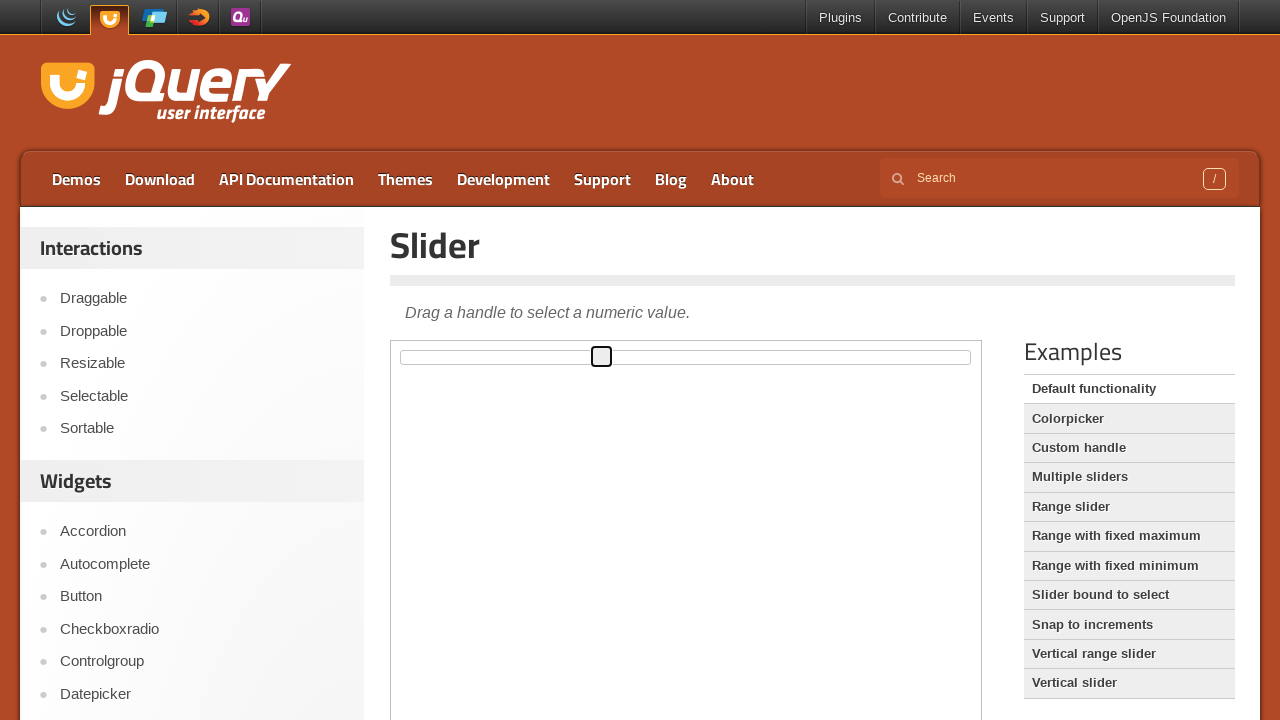